Tests drag and drop functionality on jQuery UI demo page by dragging an element and dropping it onto a target area

Starting URL: https://jqueryui.com/droppable/

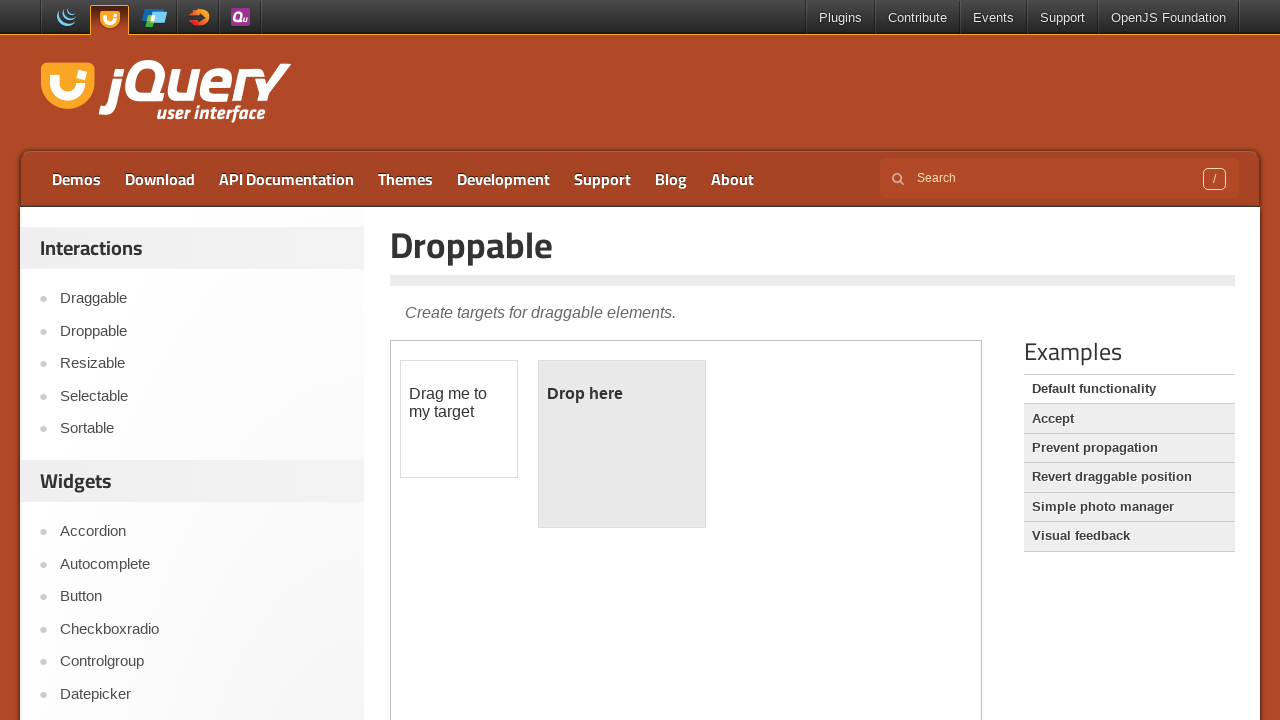

Located and selected the first iframe containing the drag and drop demo
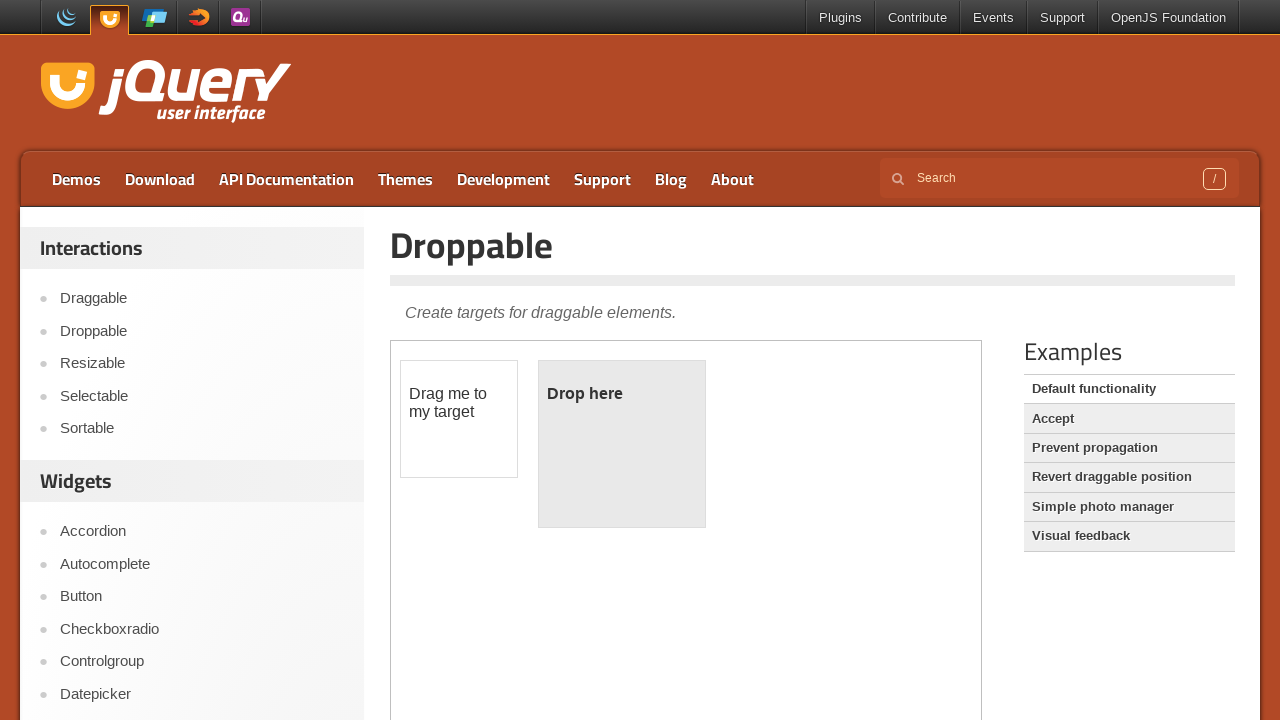

Located the draggable element with id 'draggable'
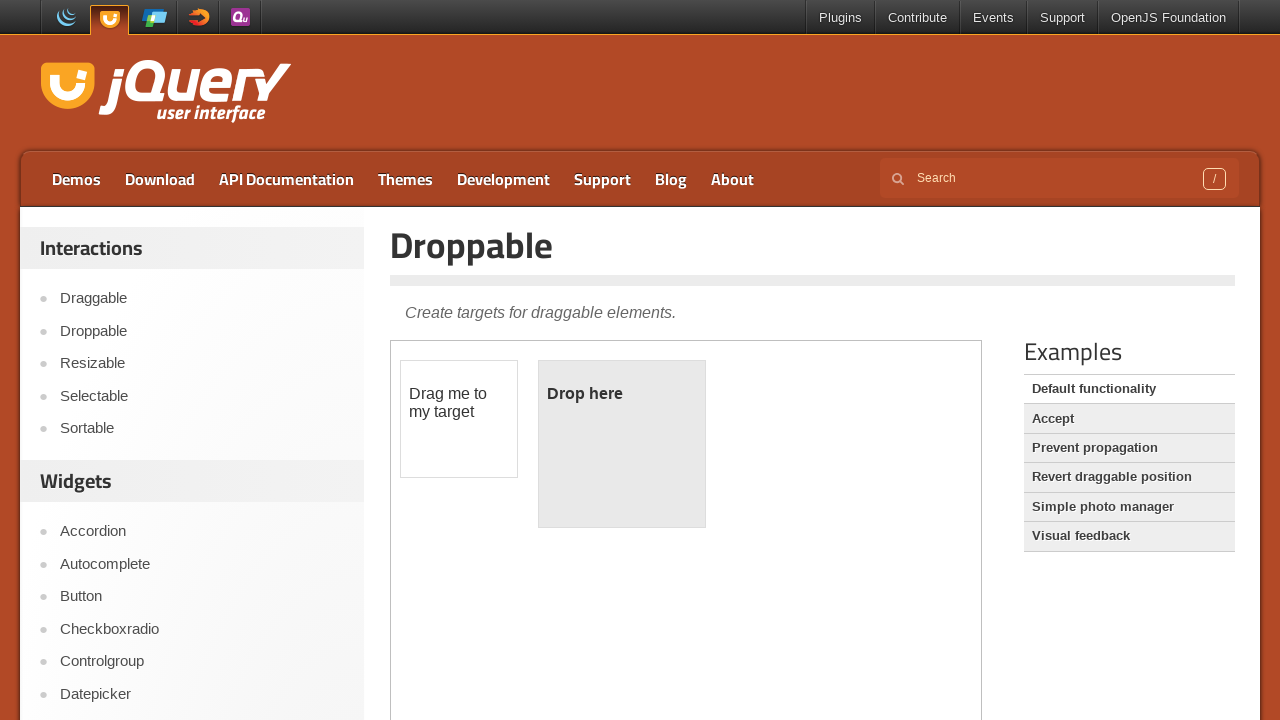

Located the droppable target element with id 'droppable'
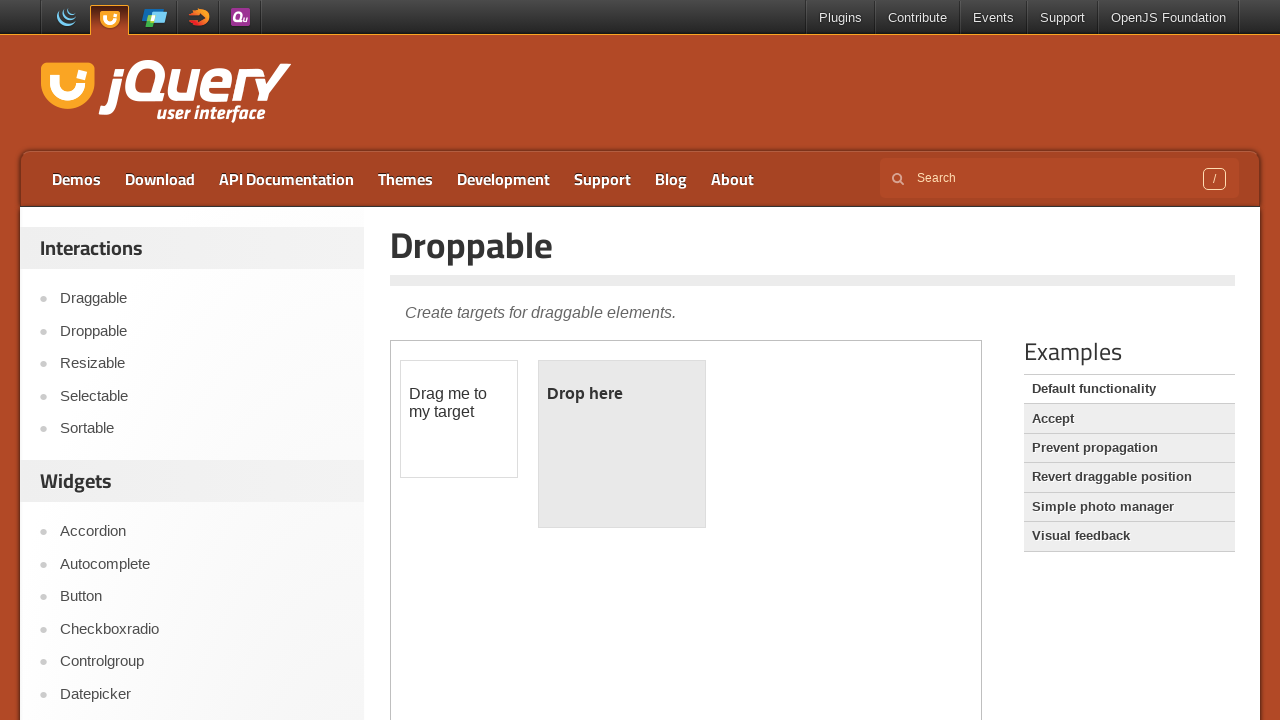

Dragged the draggable element and dropped it onto the droppable target area at (622, 444)
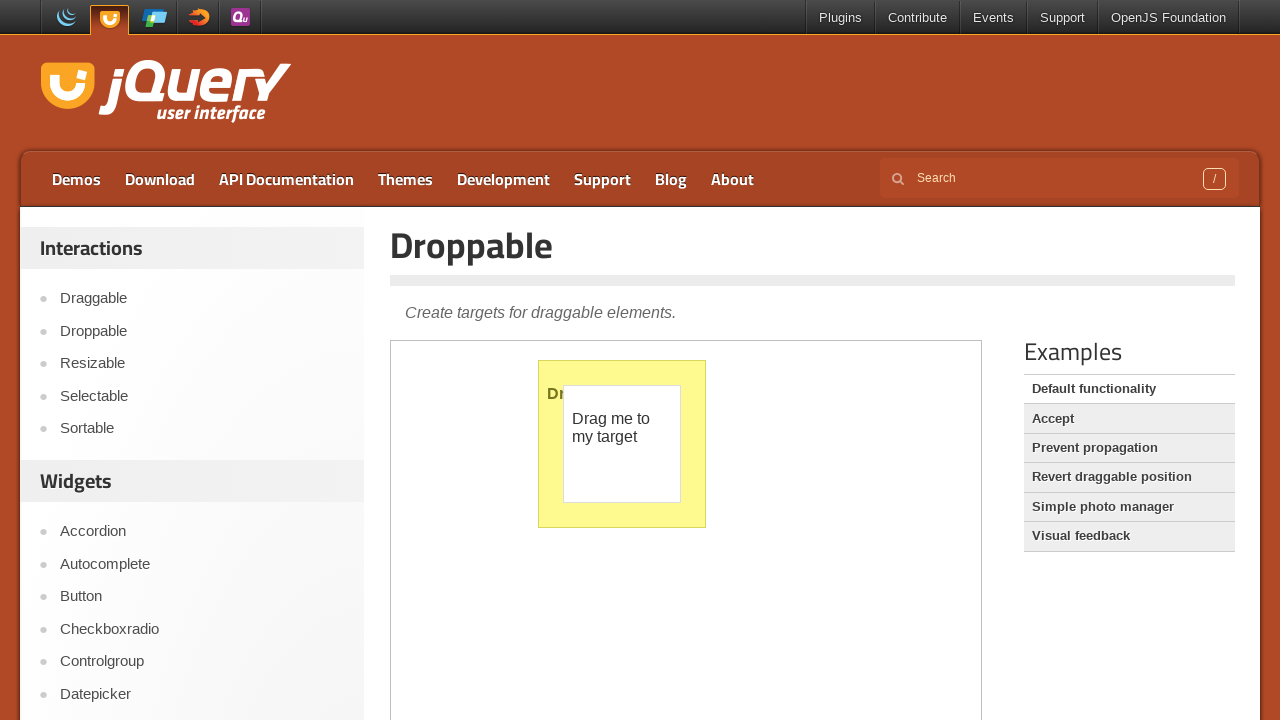

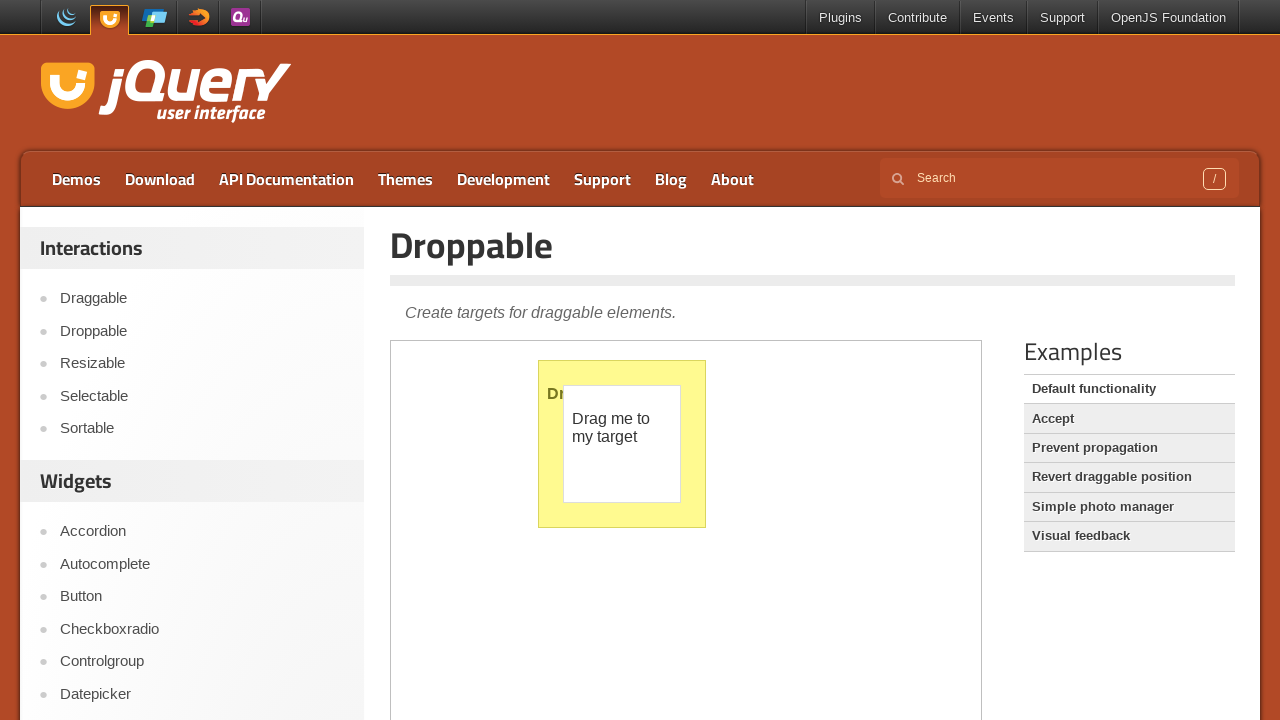